Tests hover functionality to reveal dropdown options and then clicks on one of the options

Starting URL: https://vip.ceshiren.com/#/ui_study/action_chains2

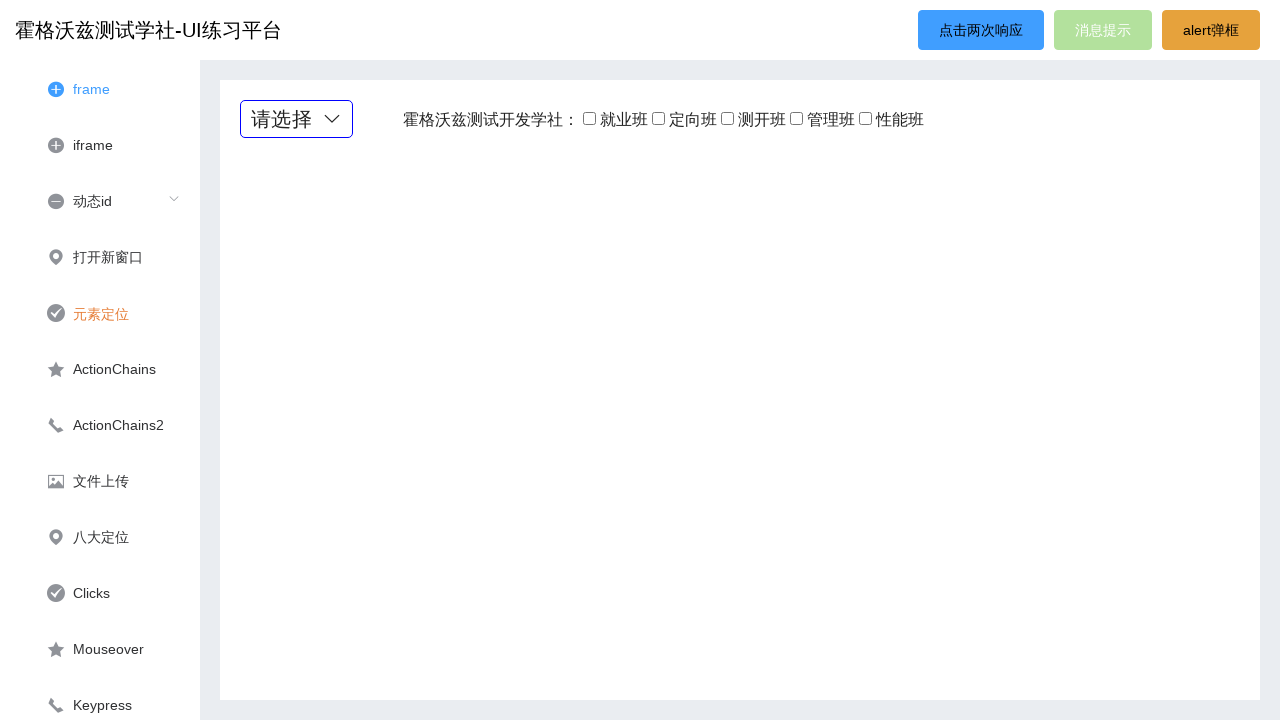

Located the title element
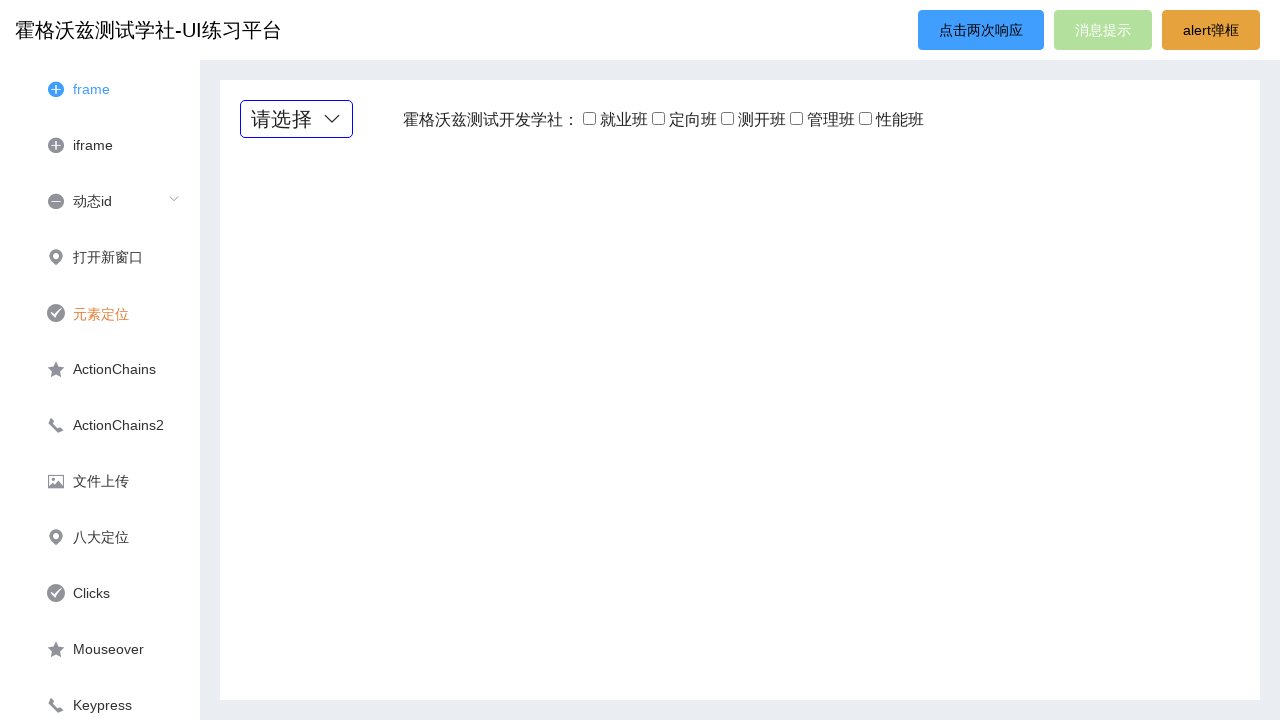

Hovered over title element to reveal dropdown options at (296, 119) on .title
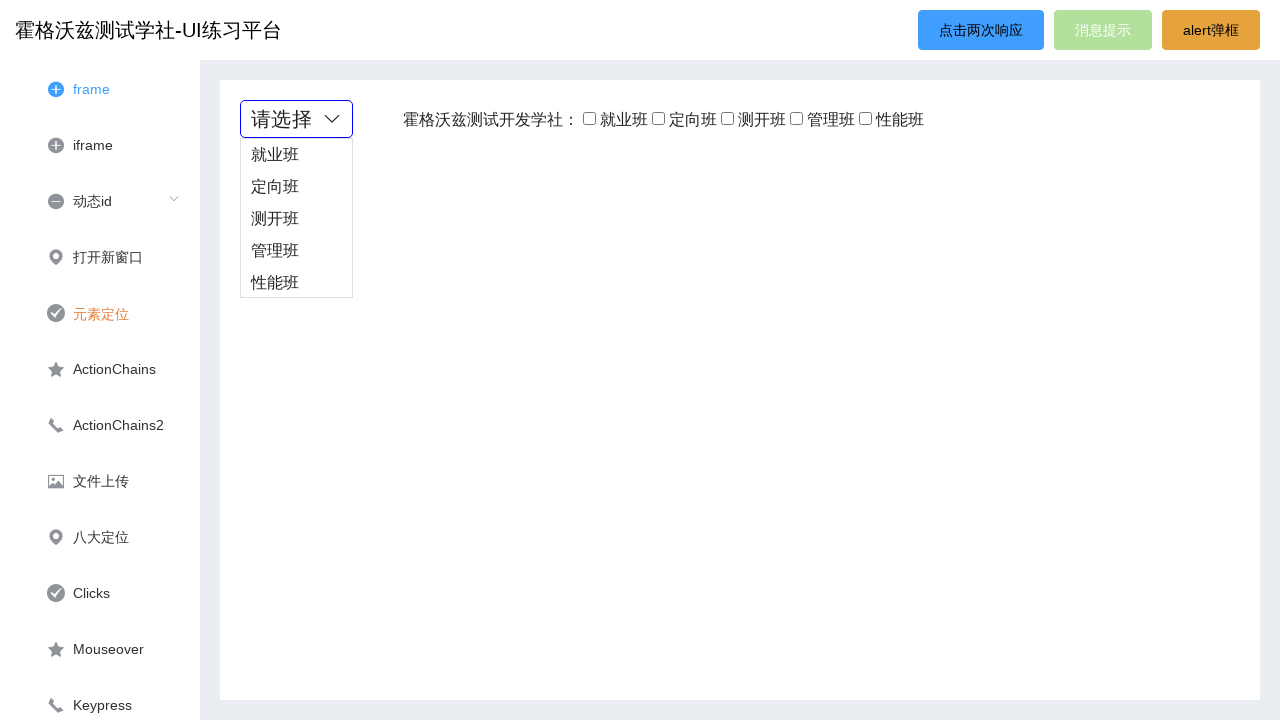

Located first dropdown option
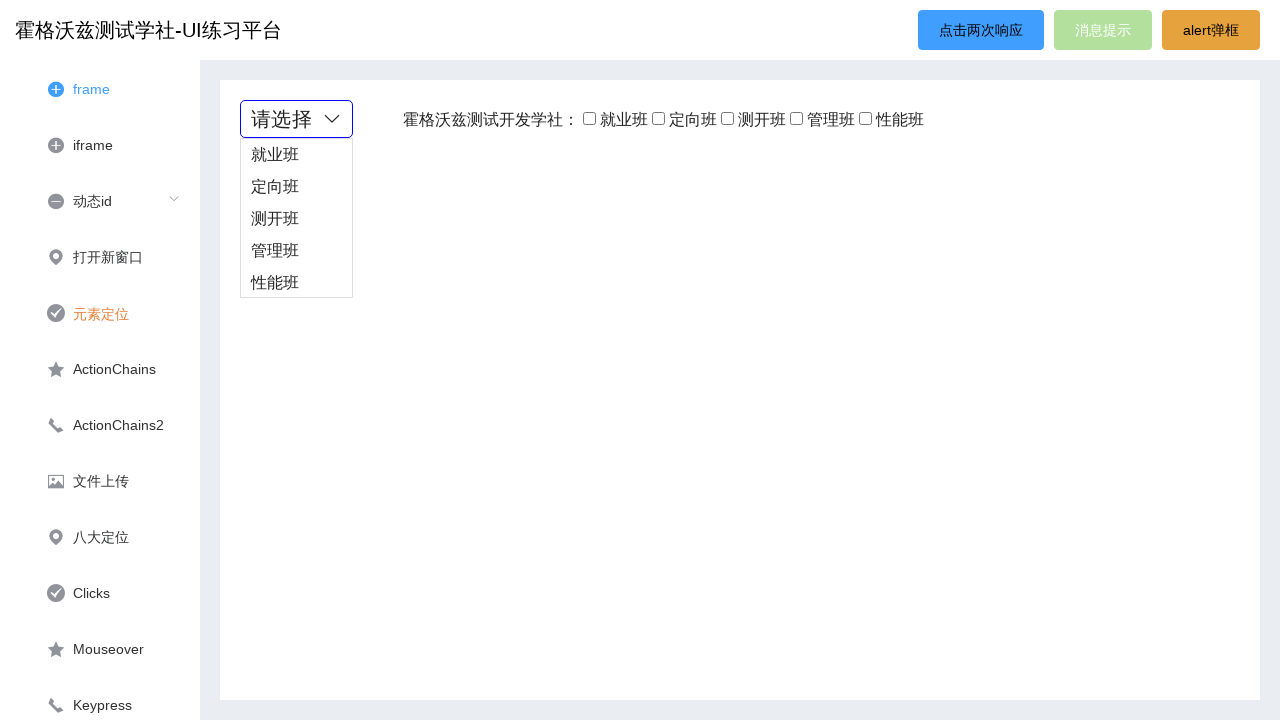

Clicked on first dropdown option at (296, 155) on .options>div:nth-child(1)
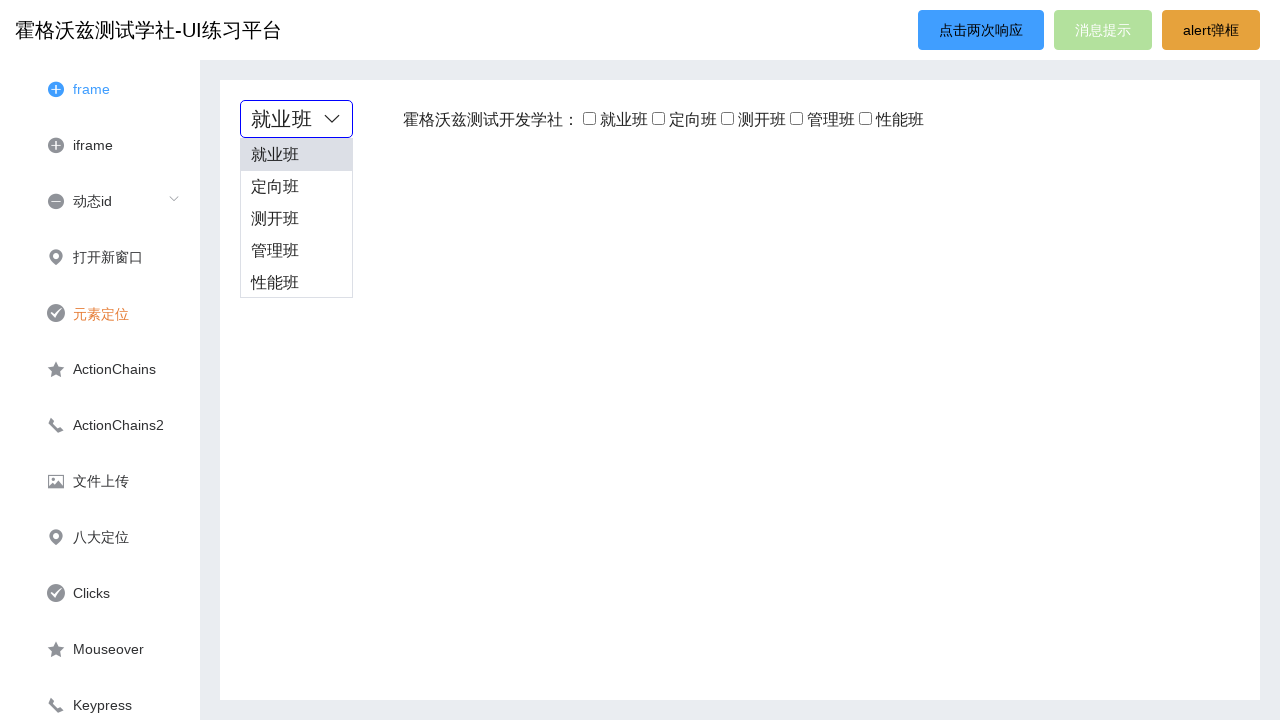

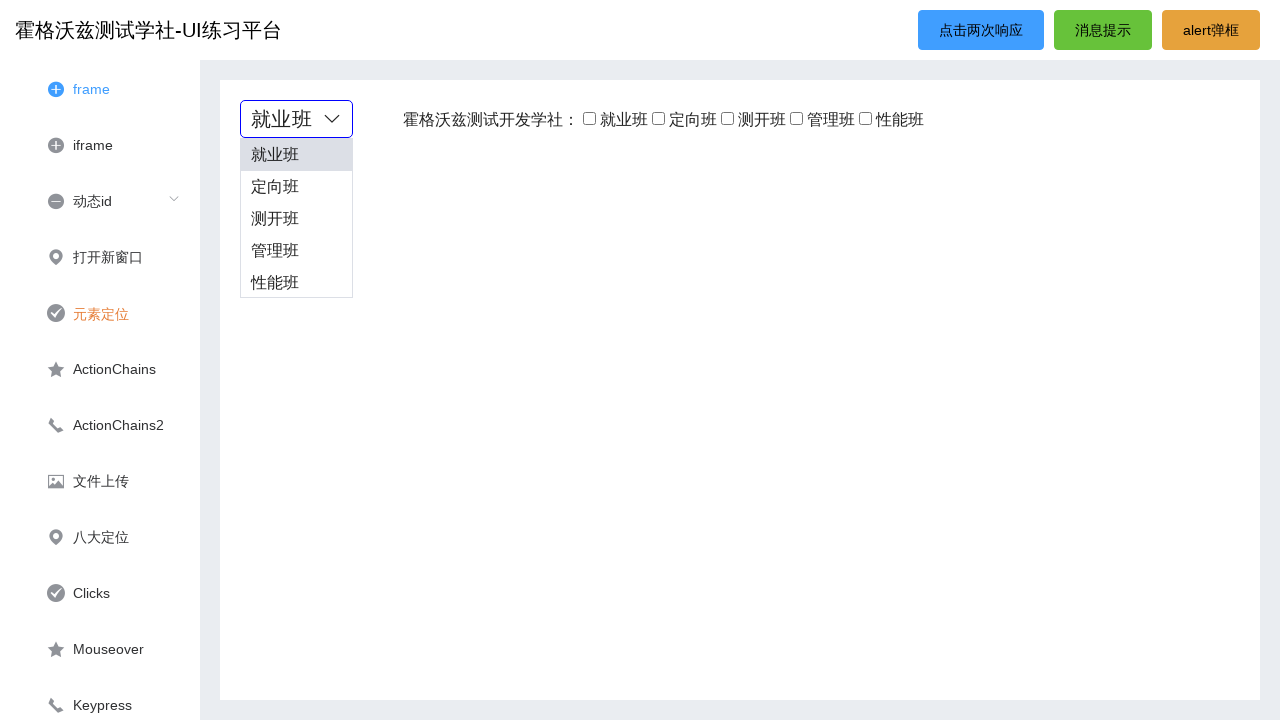